Tests sorting a number column in ascending order using helpful class-based locators

Starting URL: http://the-internet.herokuapp.com/tables

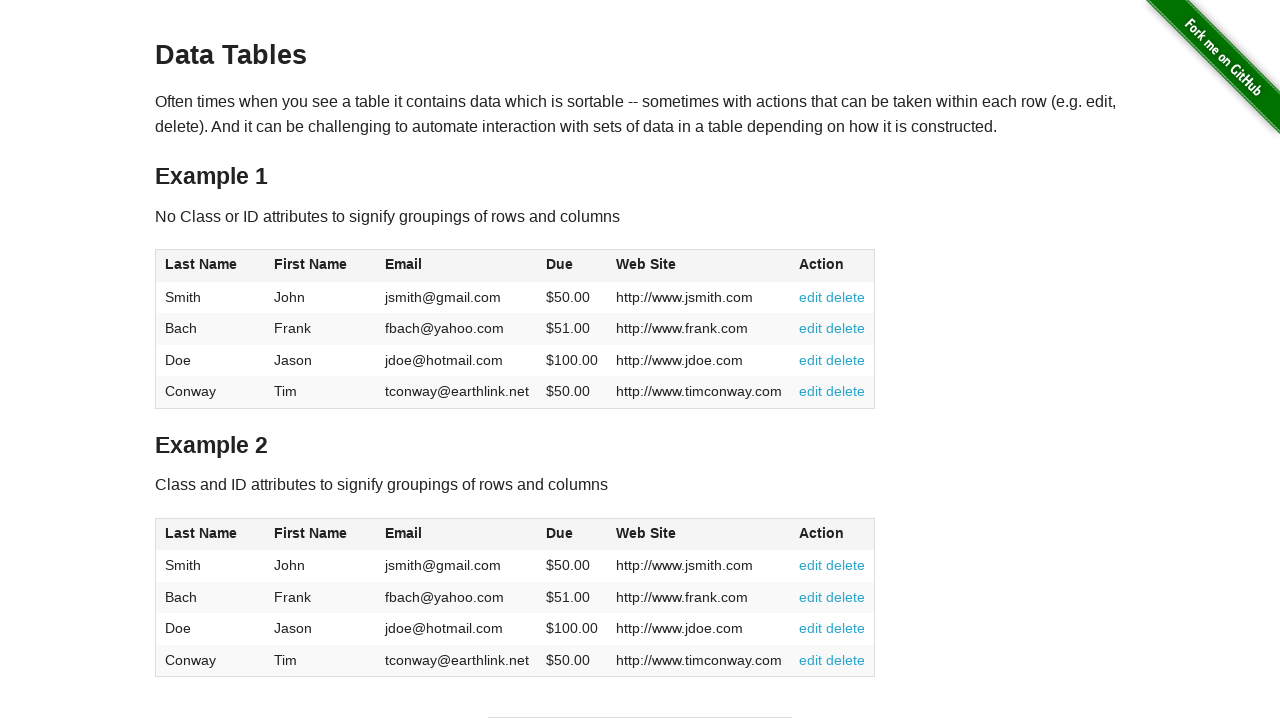

Clicked on dues column header to sort in ascending order at (560, 533) on #table2 thead .dues
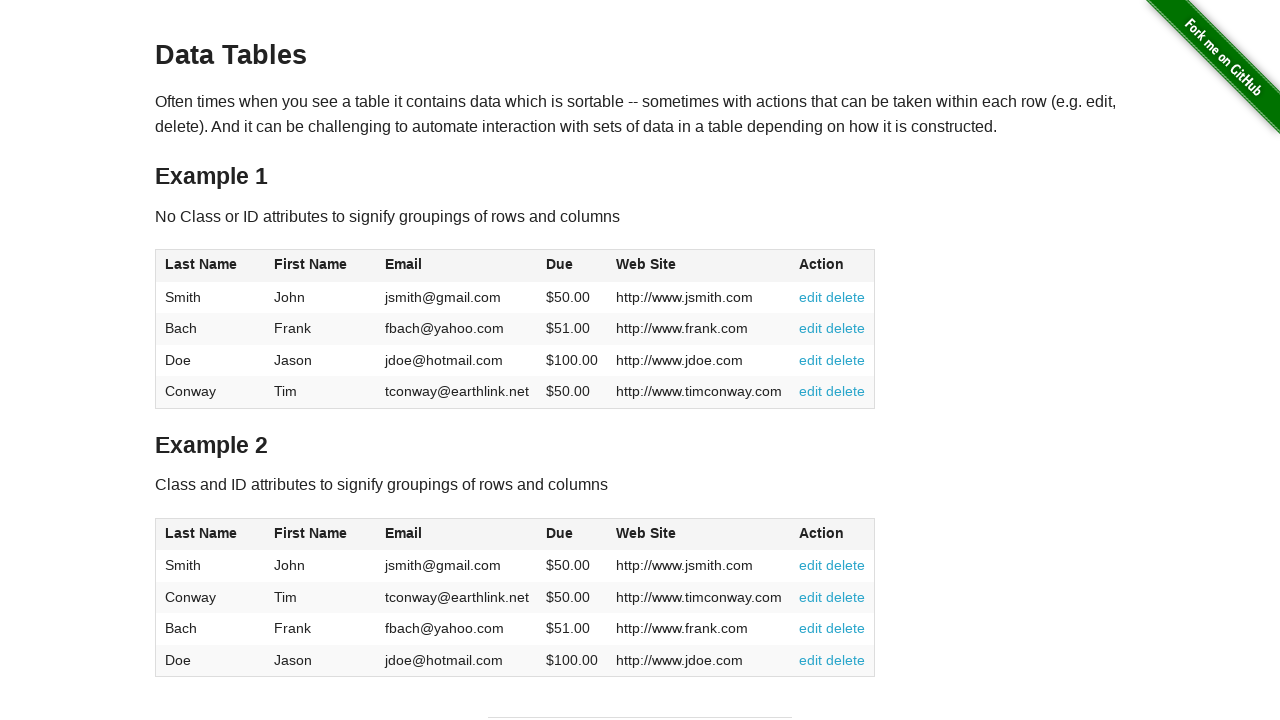

Retrieved all due amount elements from table2
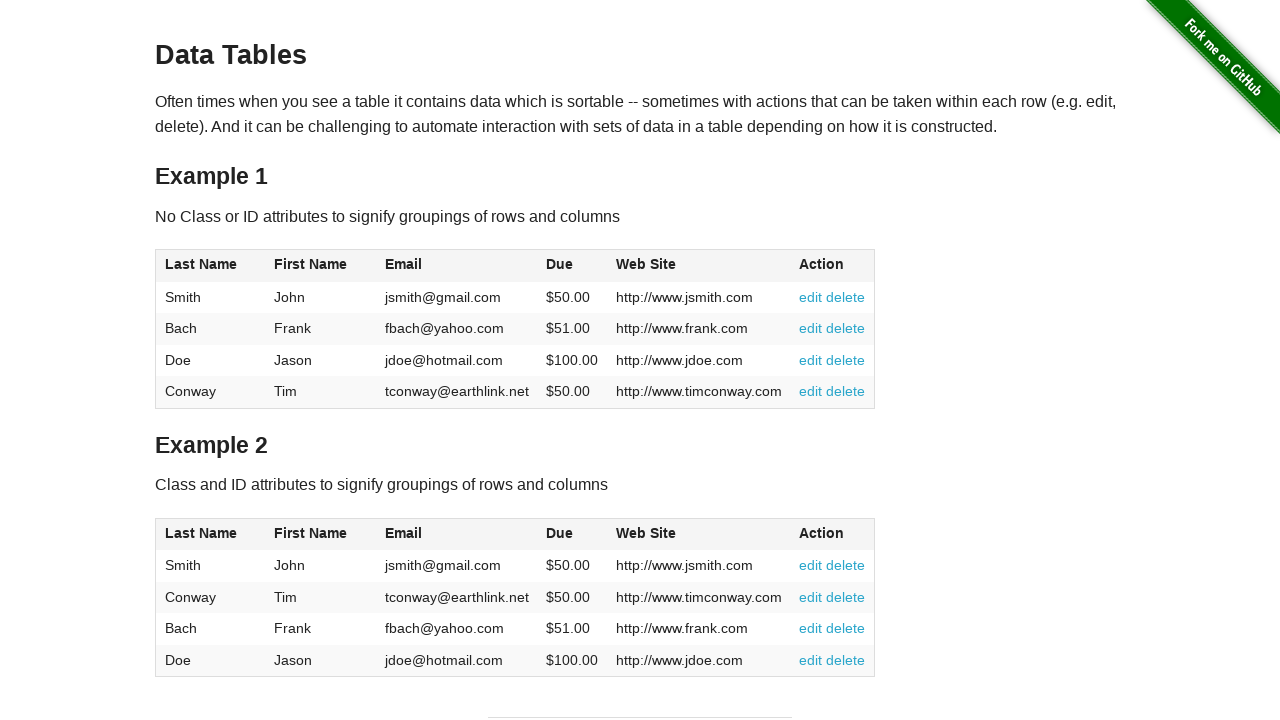

Extracted and parsed due values as floats
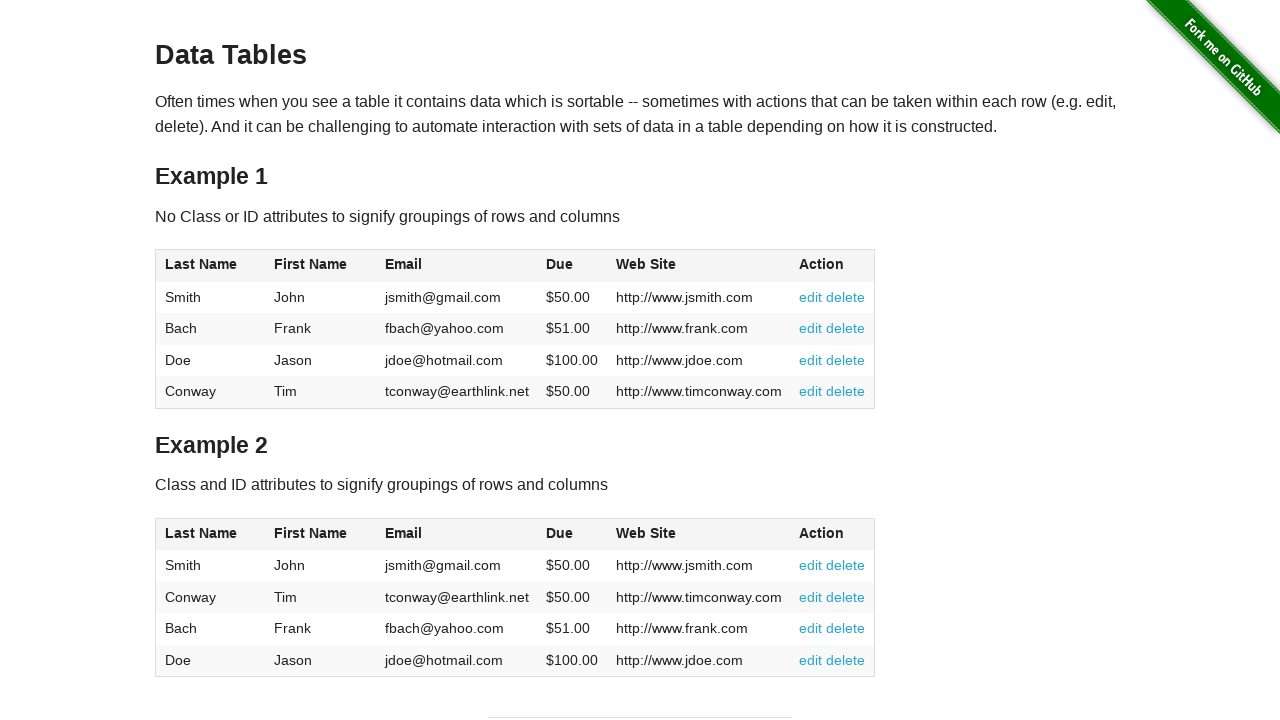

Verified that dues column is sorted in ascending order
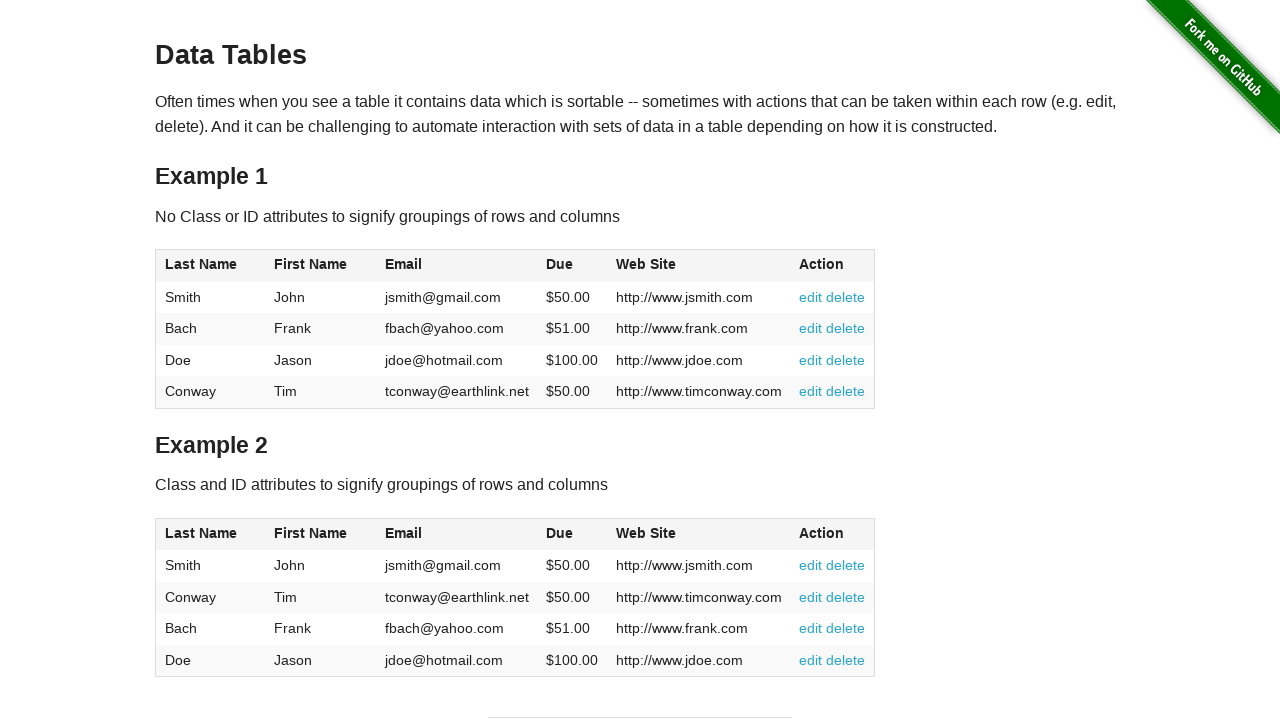

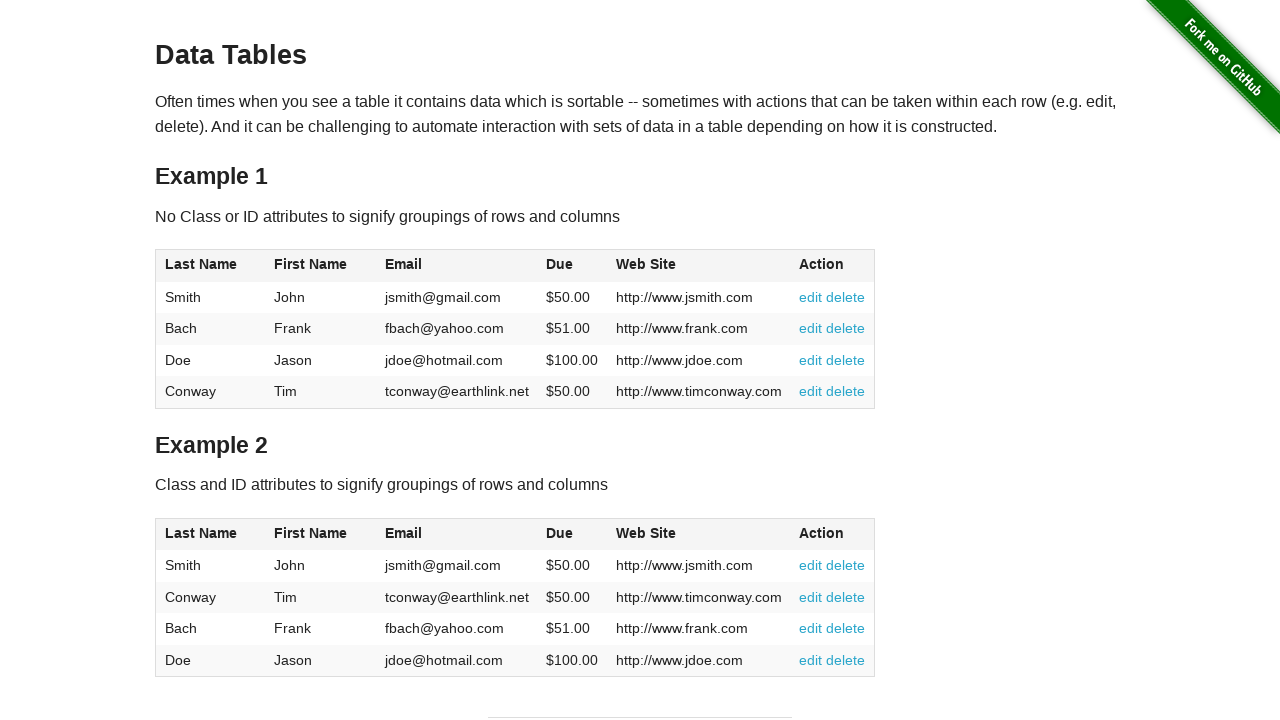